Navigates to the DemoBlaze website and verifies that all links are present and accessible on the page

Starting URL: https://www.demoblaze.com/

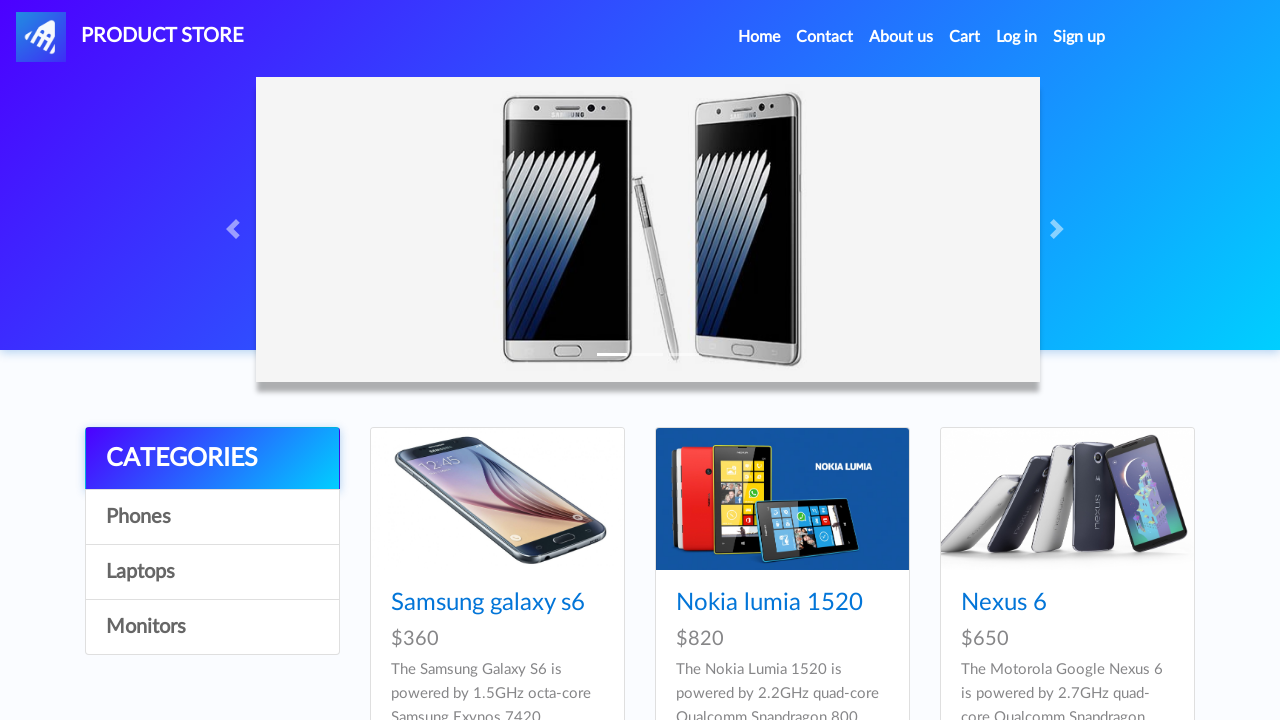

Waited for page to load (networkidle state)
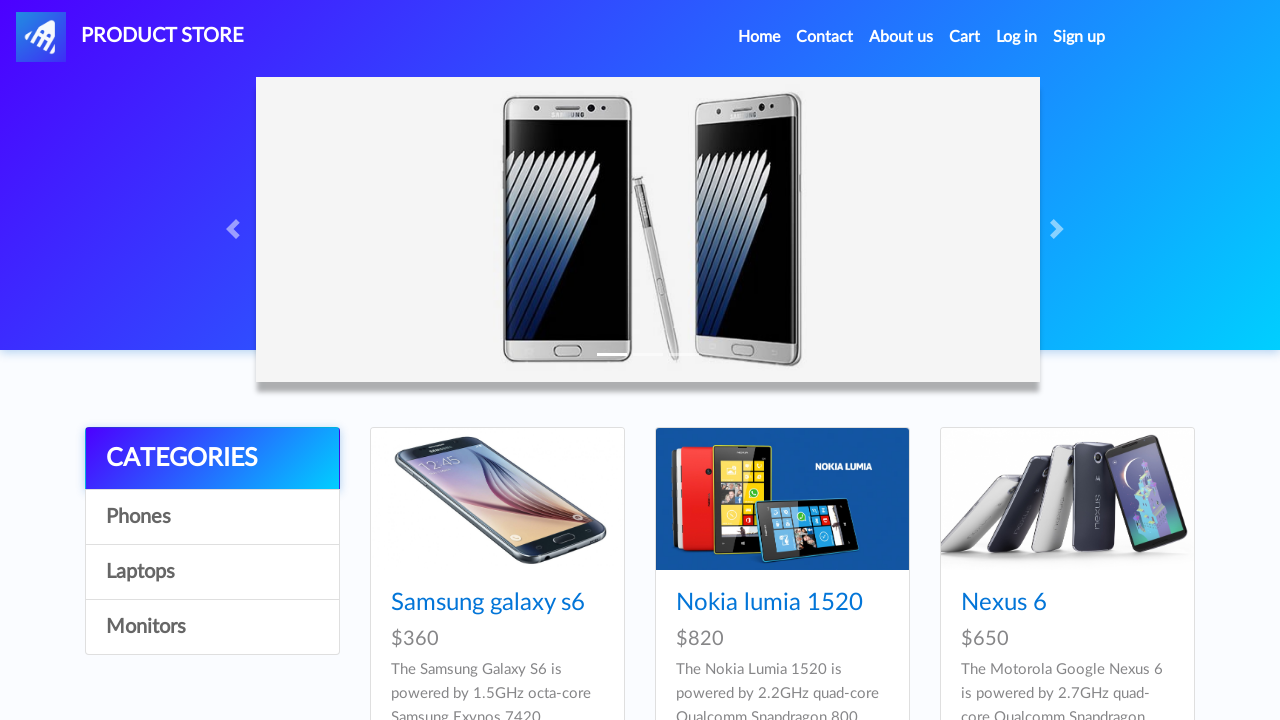

Retrieved all anchor elements from the page
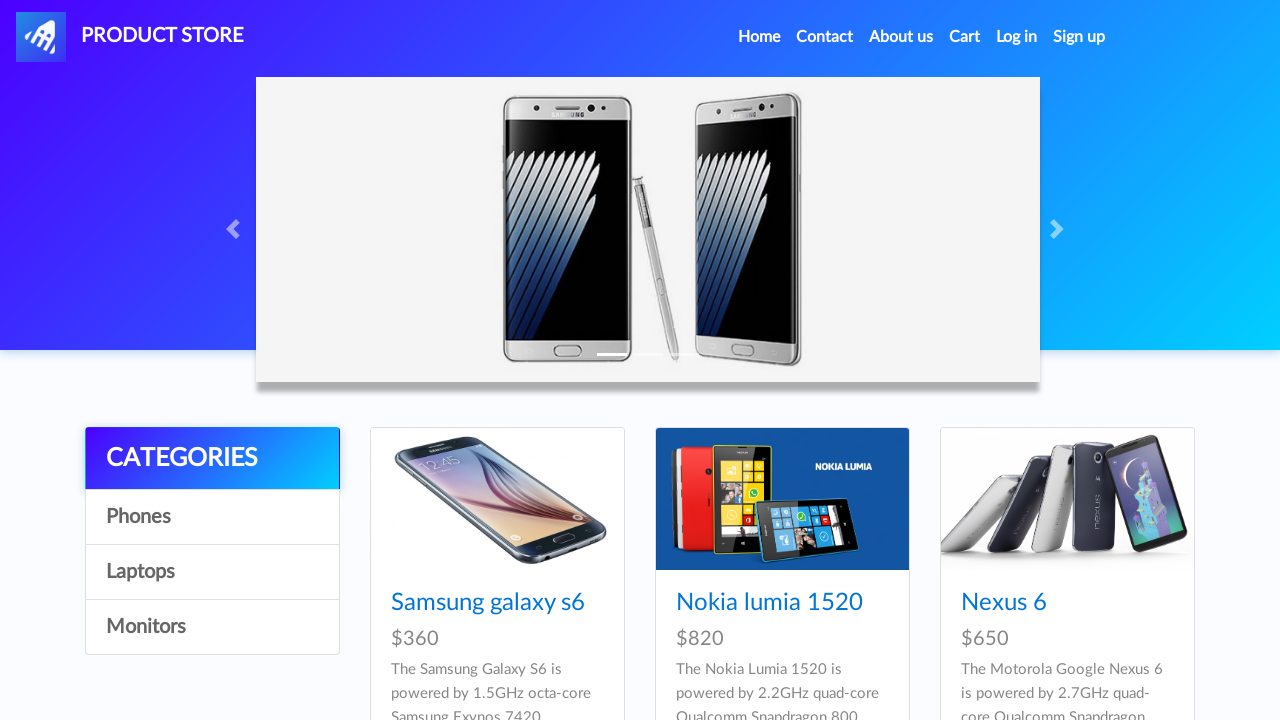

Verified that 33 links are present on the page
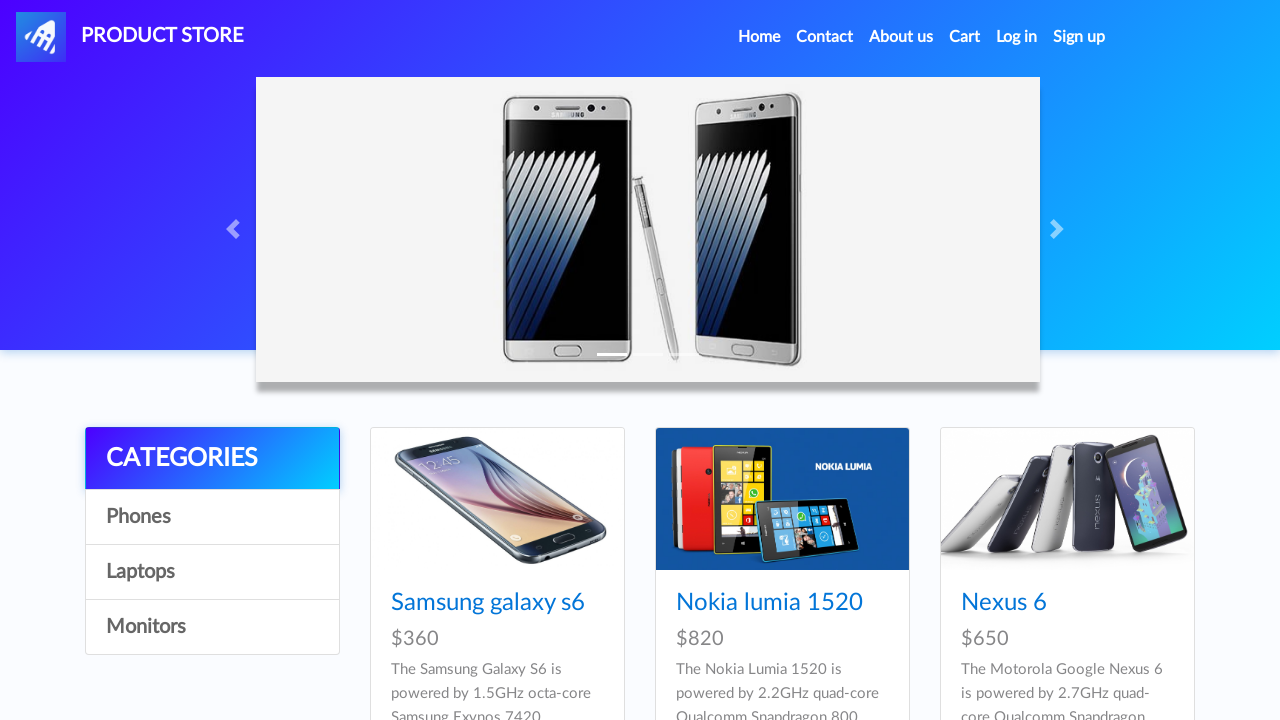

Selected link 1 for verification
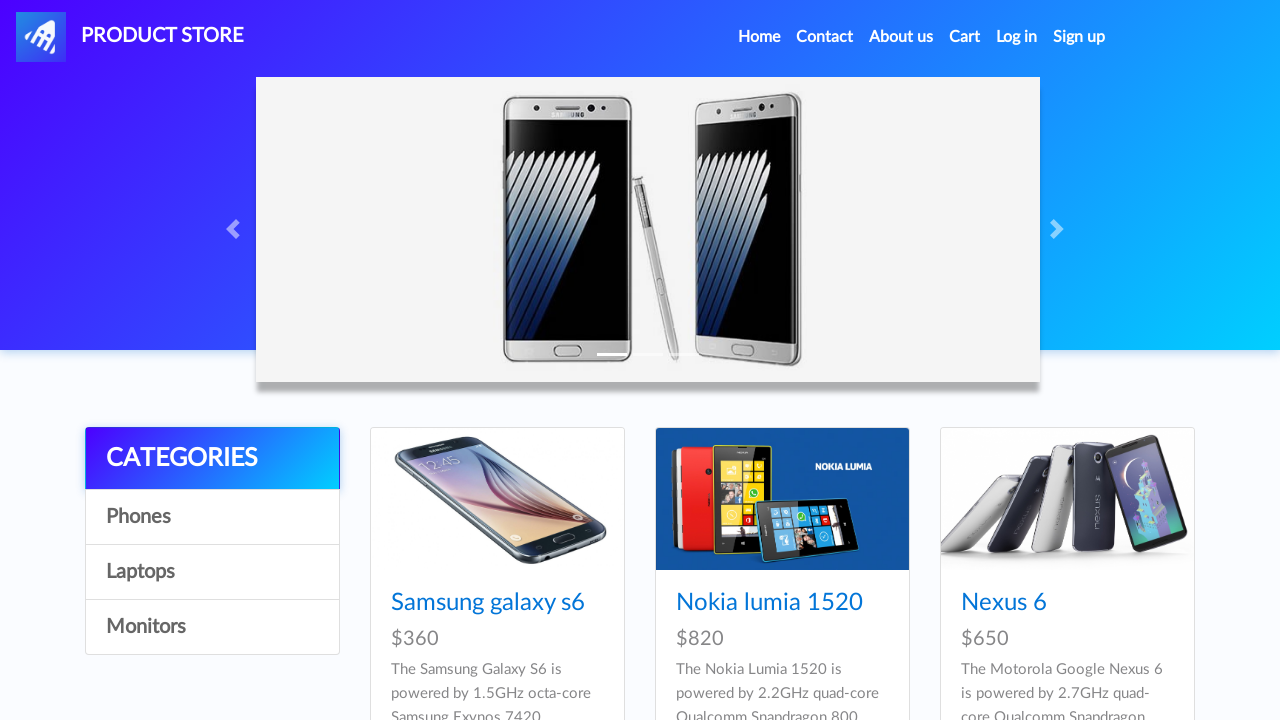

Confirmed link 1 is visible
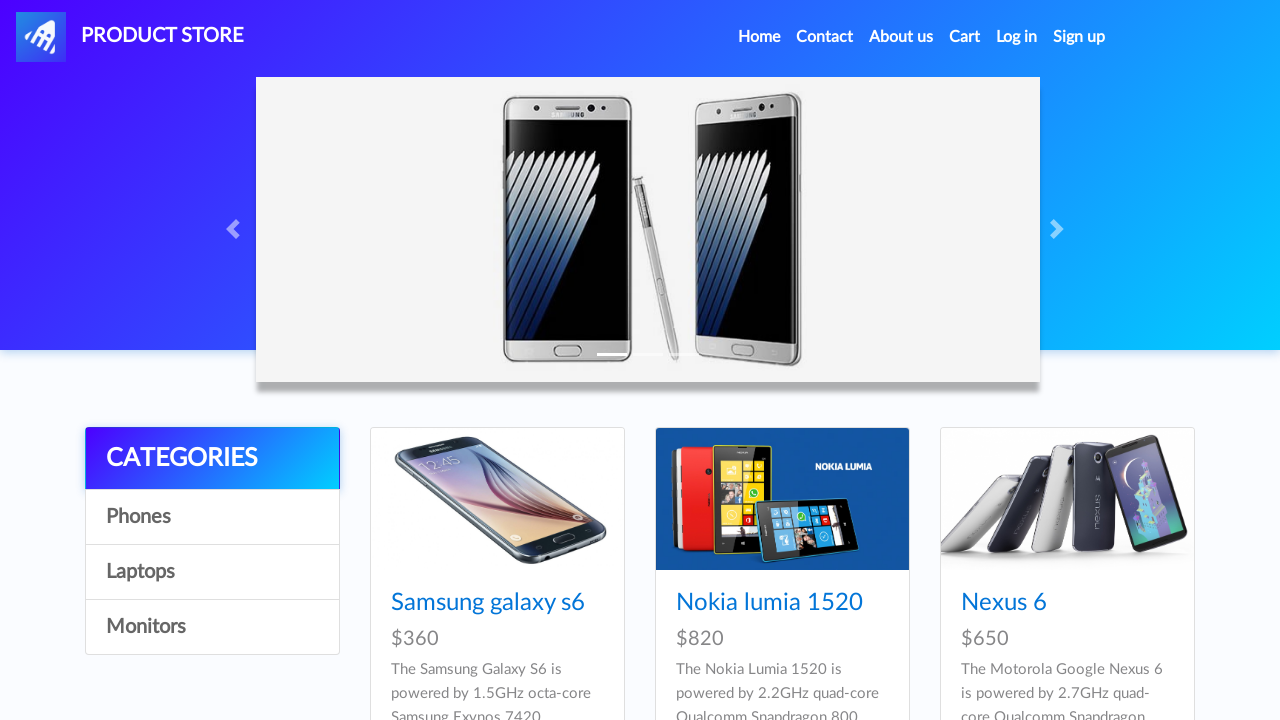

Retrieved href attribute: index.html
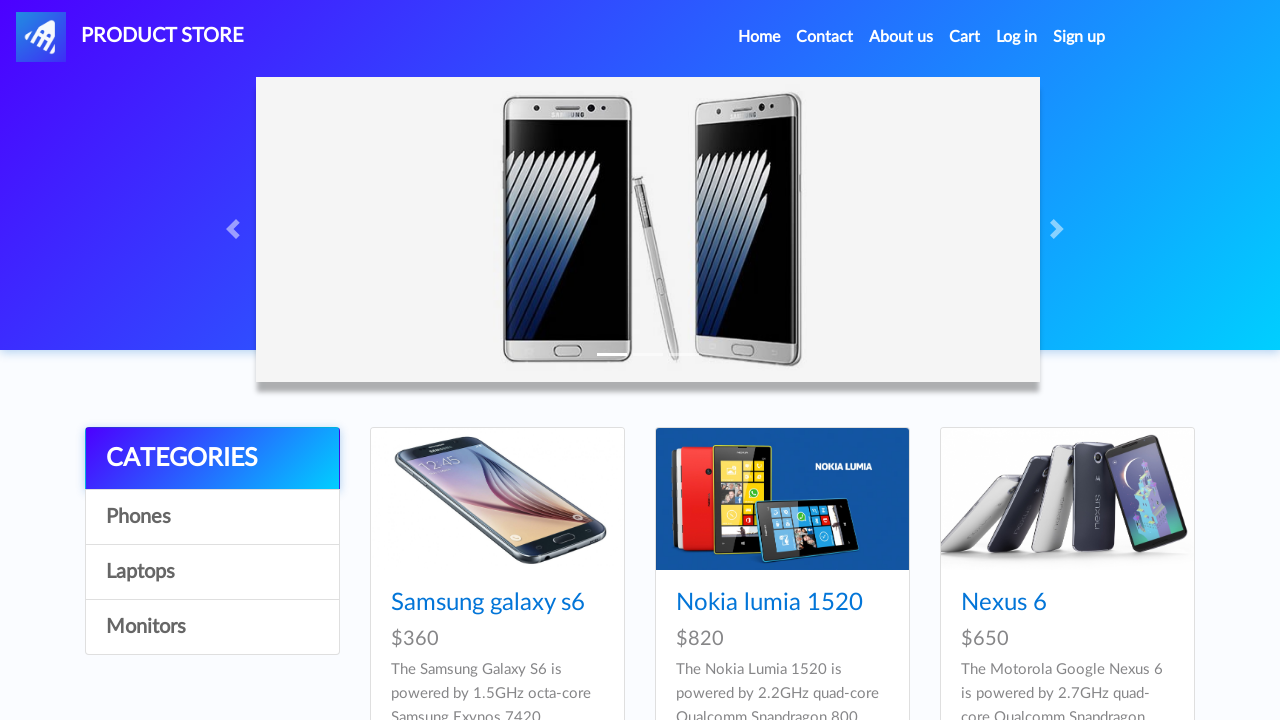

Clicked link 1 with href: index.html at (130, 37) on a >> nth=0
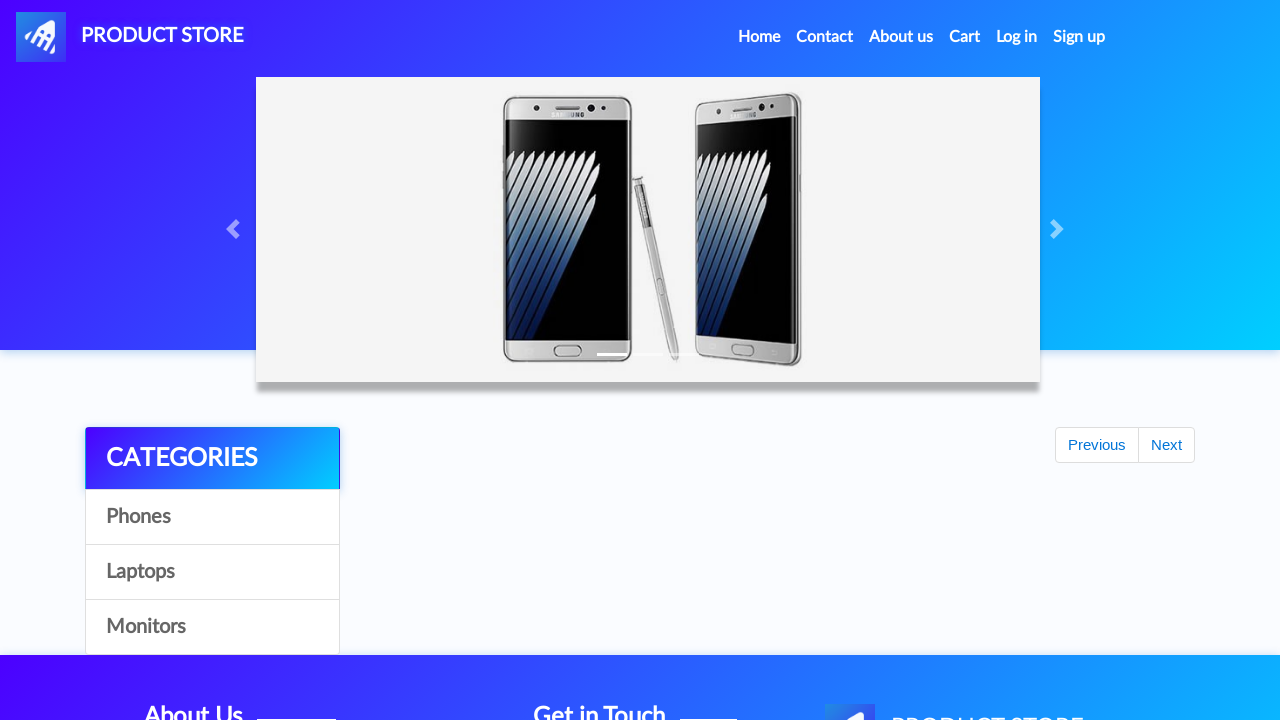

Waited for linked page to load (networkidle state)
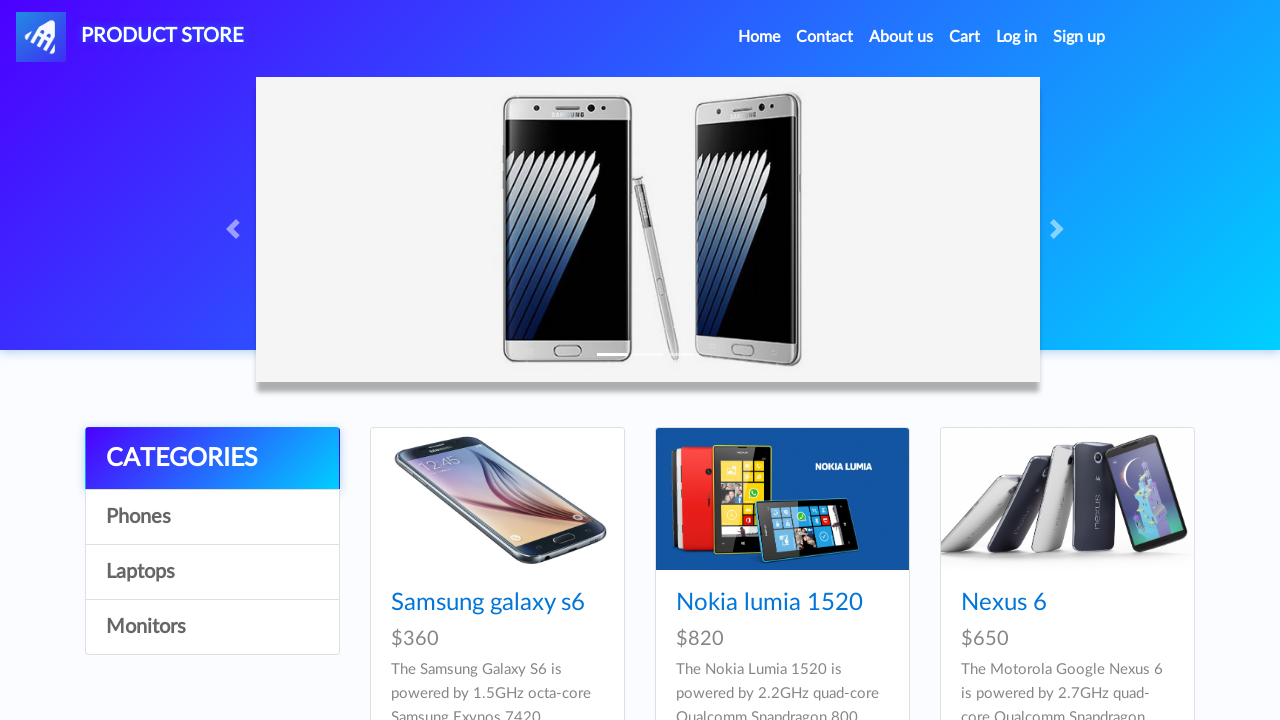

Navigated back to DemoBlaze homepage
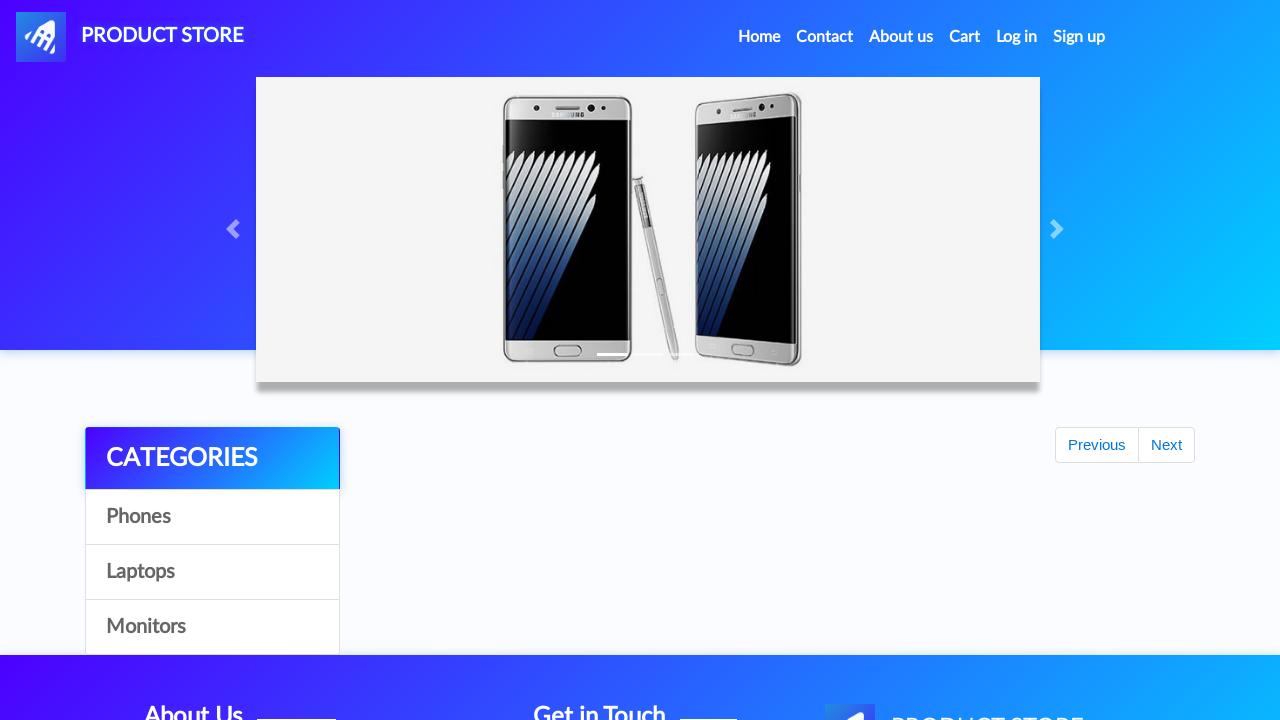

Waited for homepage to load (networkidle state)
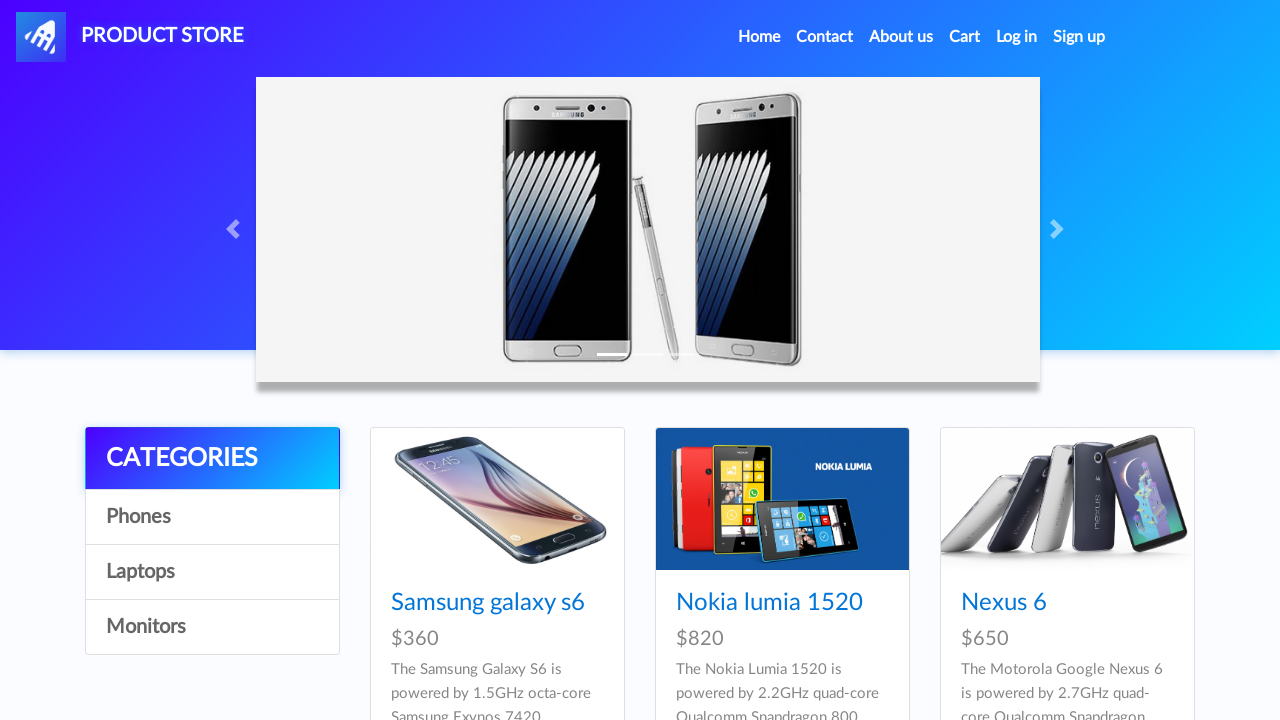

Selected link 2 for verification
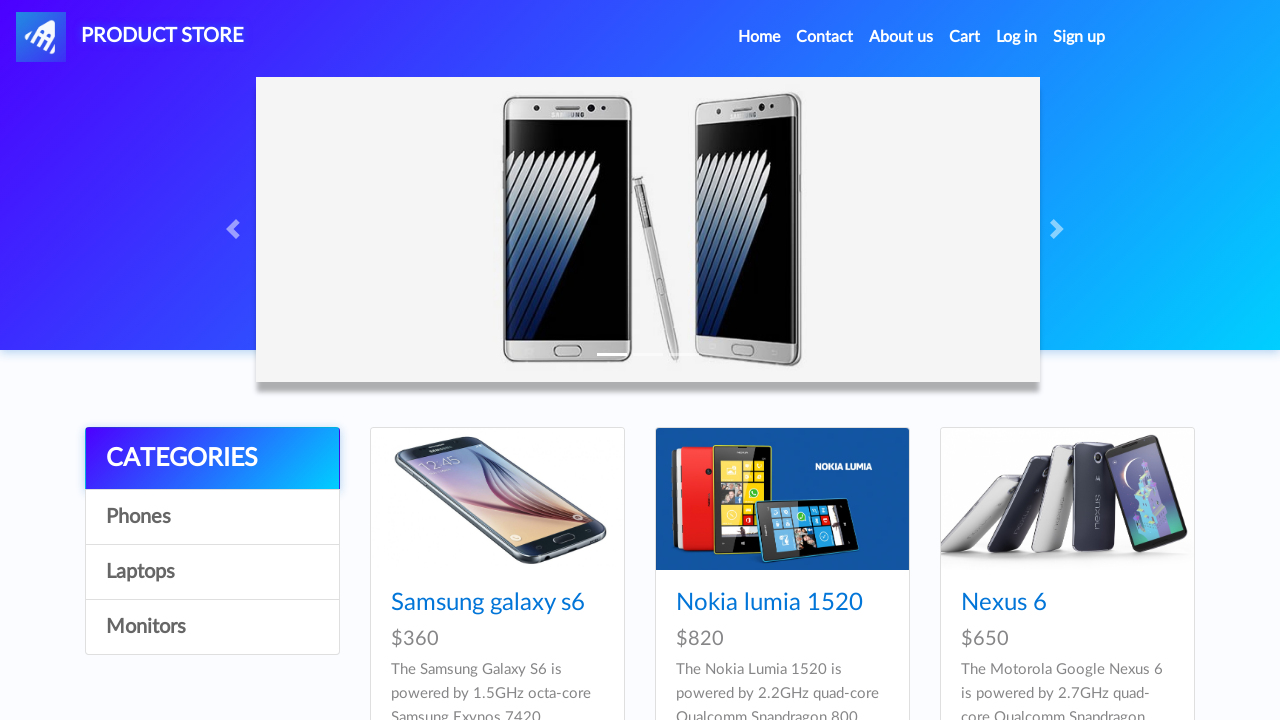

Confirmed link 2 is visible
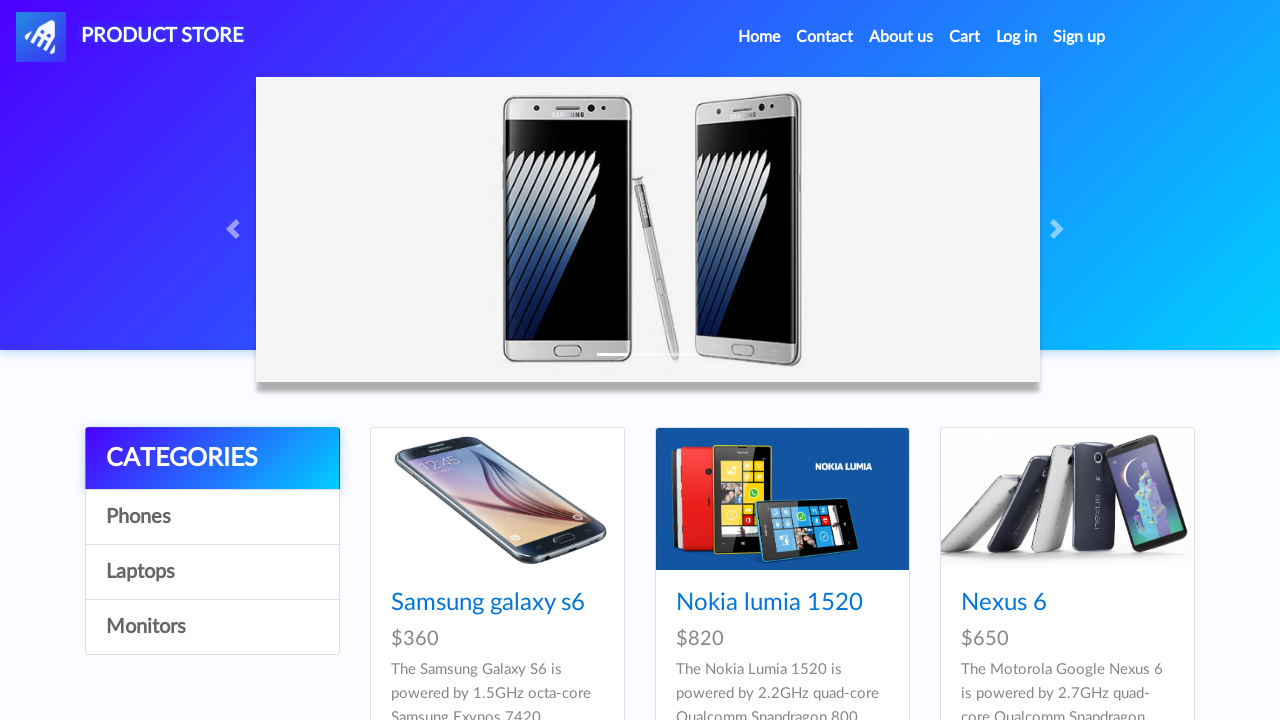

Retrieved href attribute: index.html
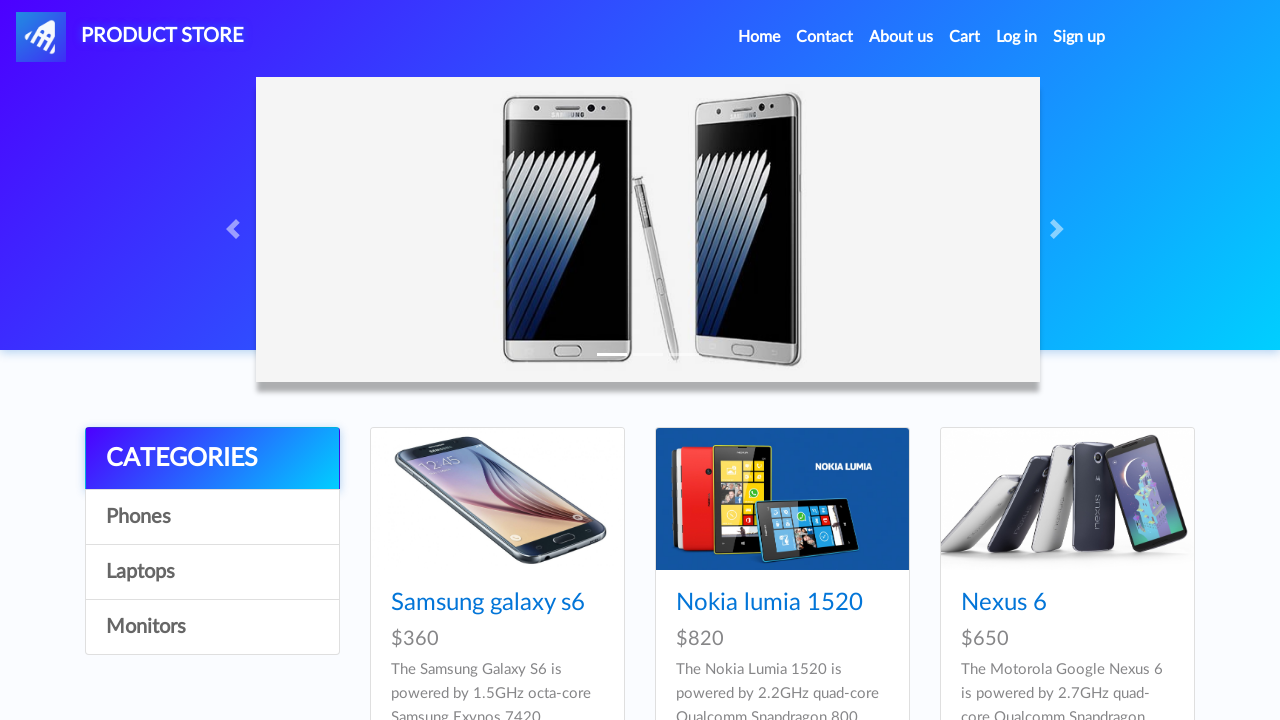

Clicked link 2 with href: index.html at (759, 37) on a >> nth=1
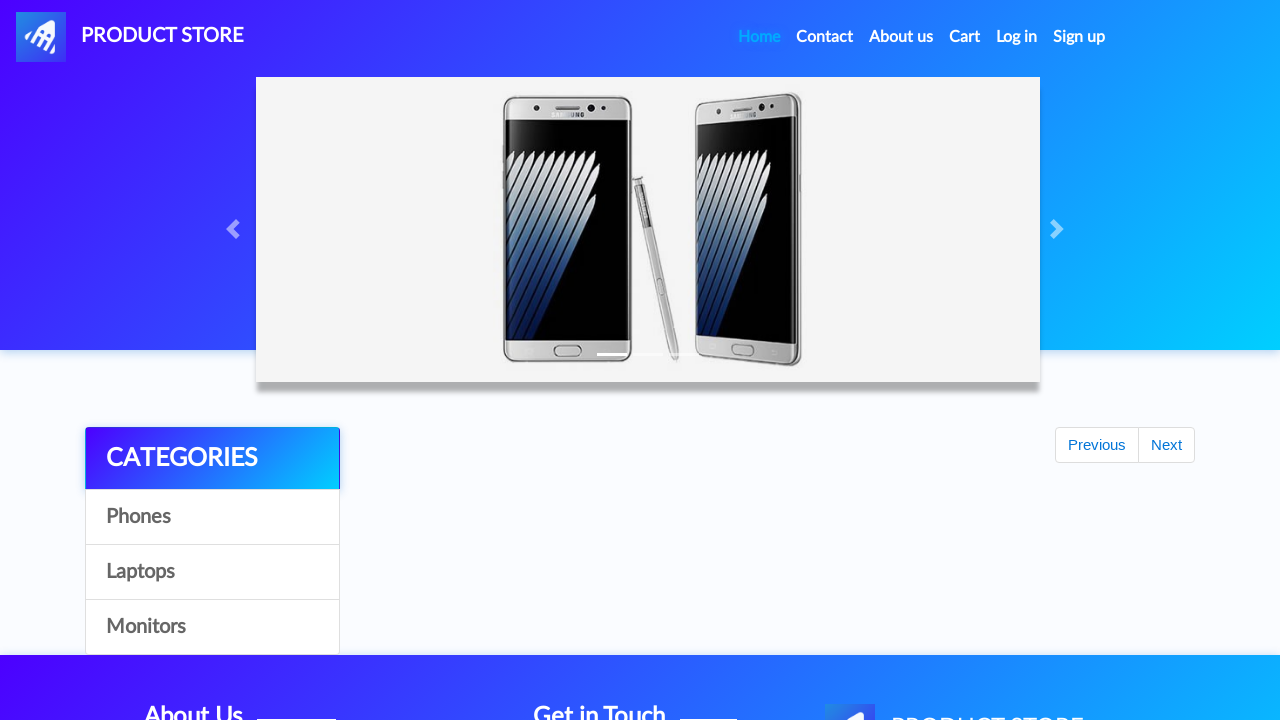

Waited for linked page to load (networkidle state)
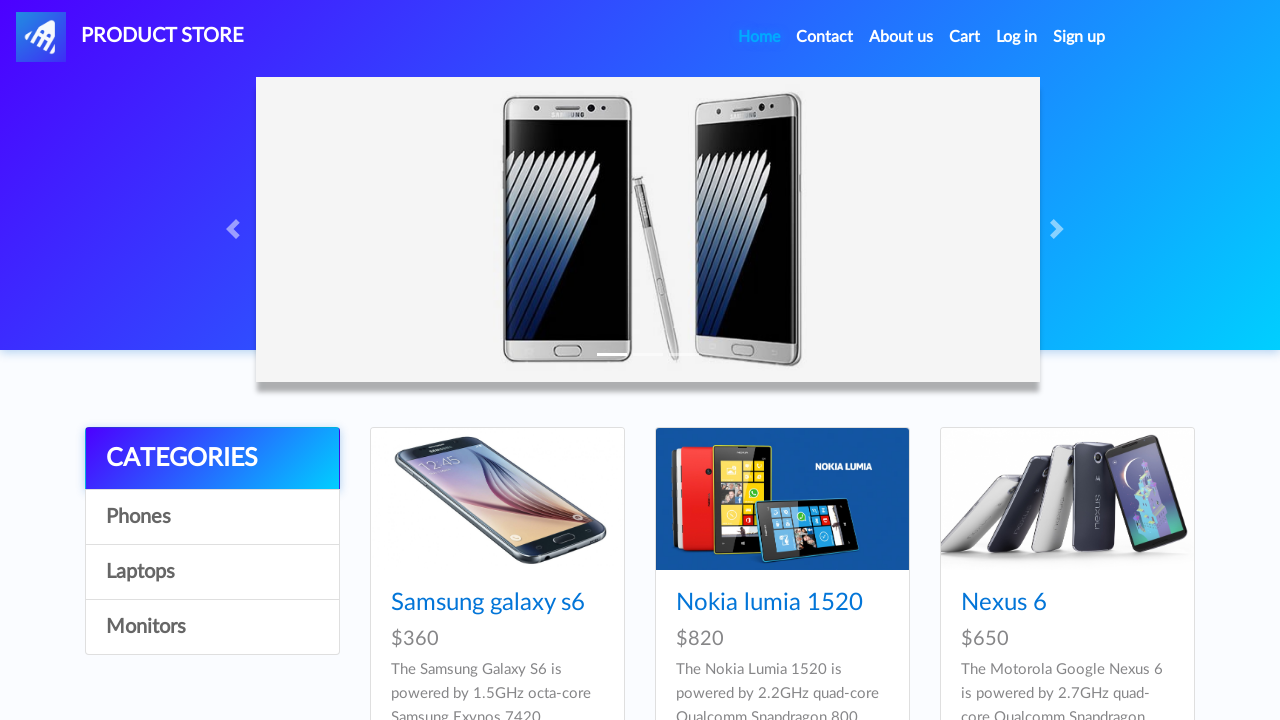

Navigated back to DemoBlaze homepage
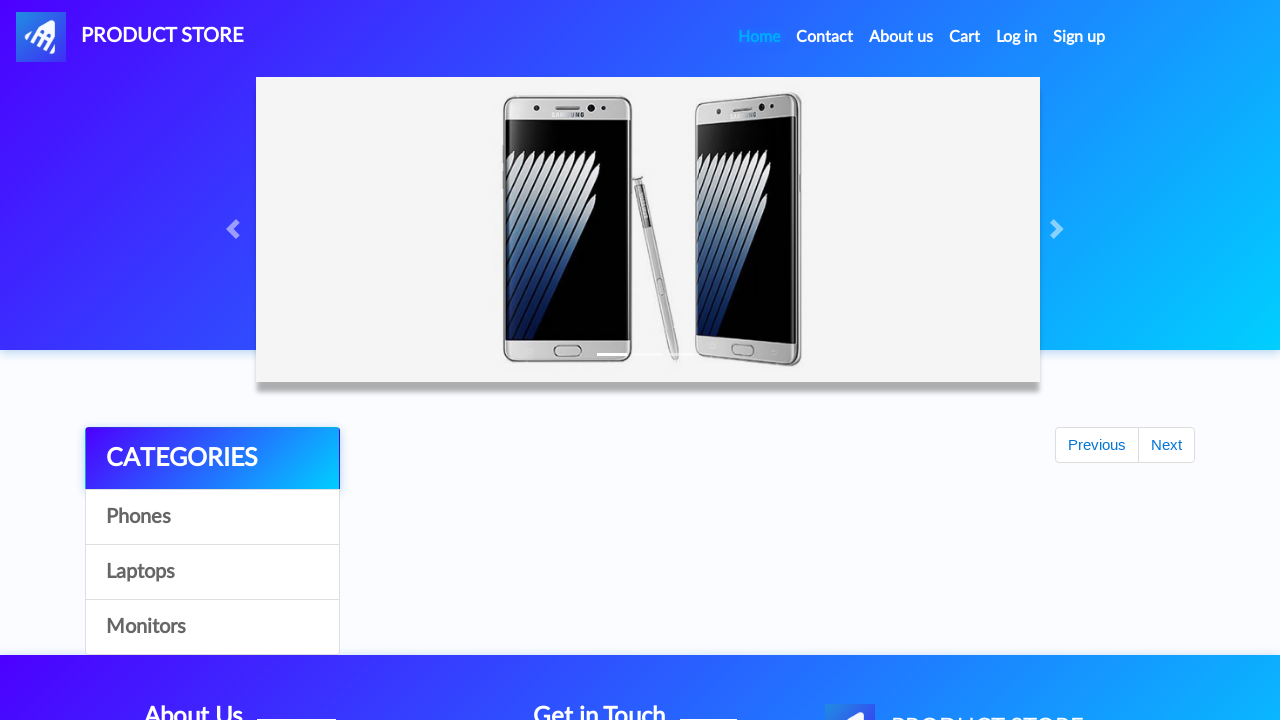

Waited for homepage to load (networkidle state)
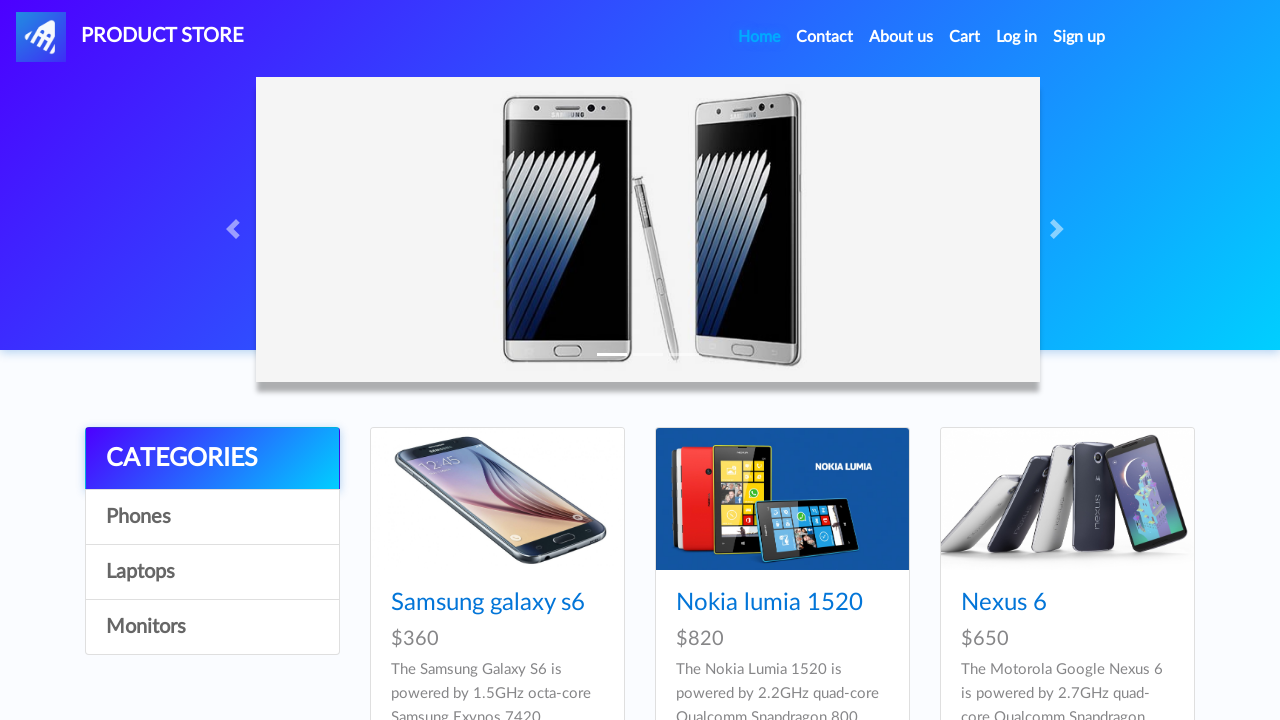

Selected link 3 for verification
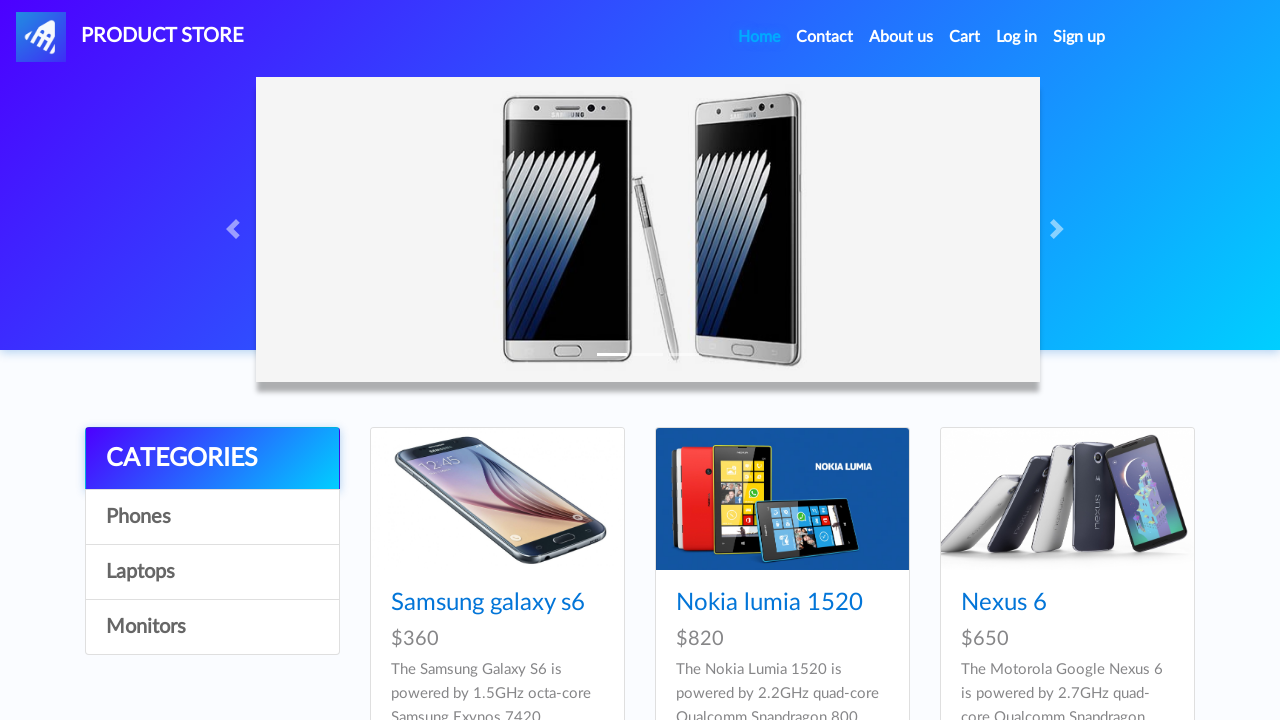

Confirmed link 3 is visible
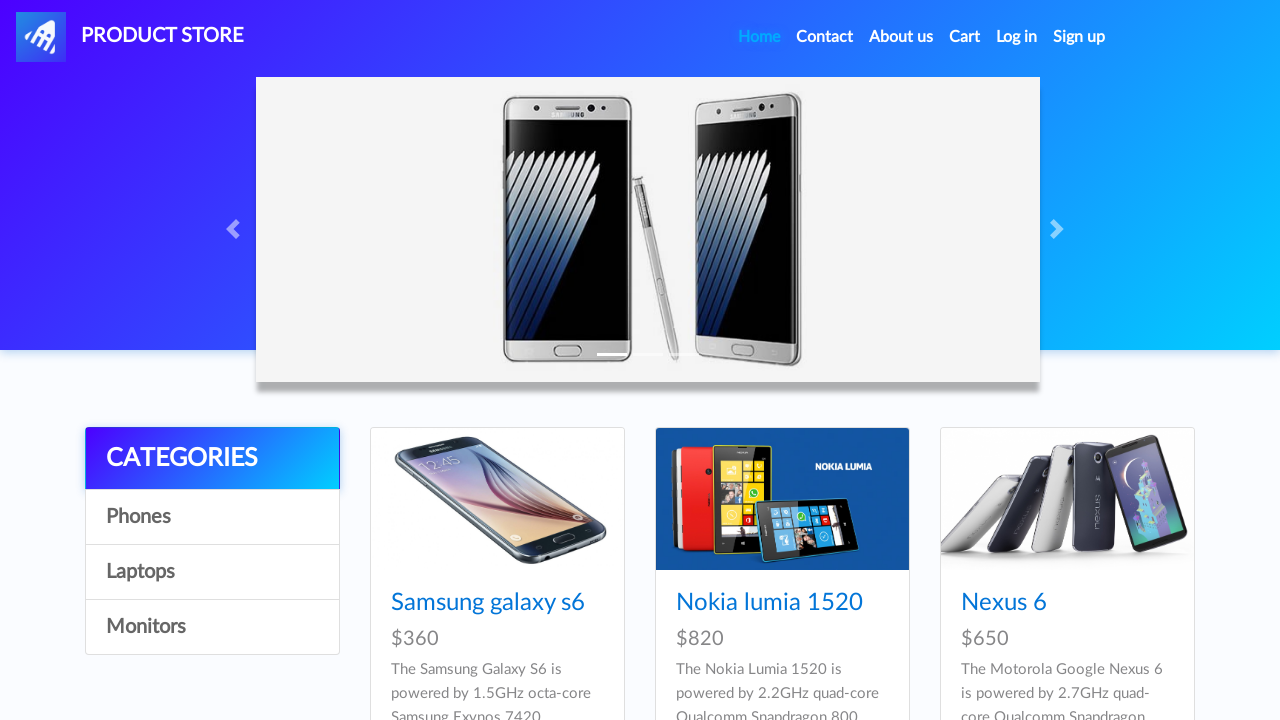

Retrieved href attribute: #
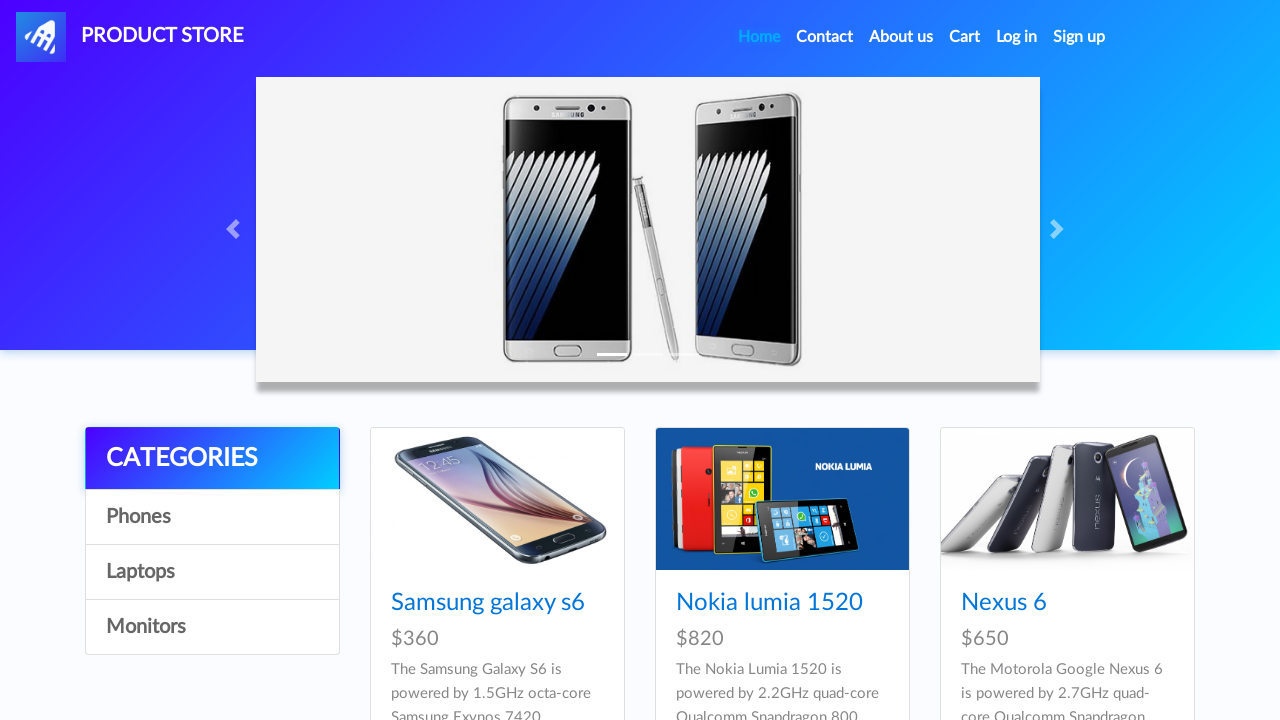

Selected link 4 for verification
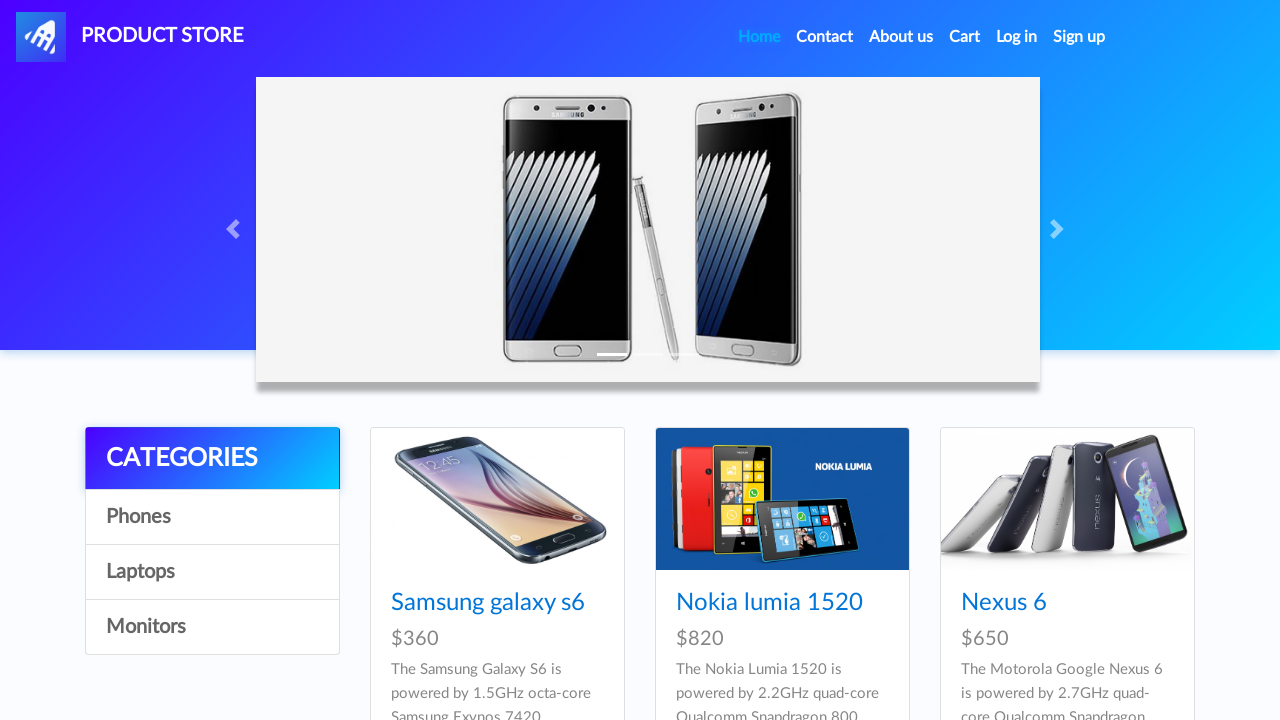

Confirmed link 4 is visible
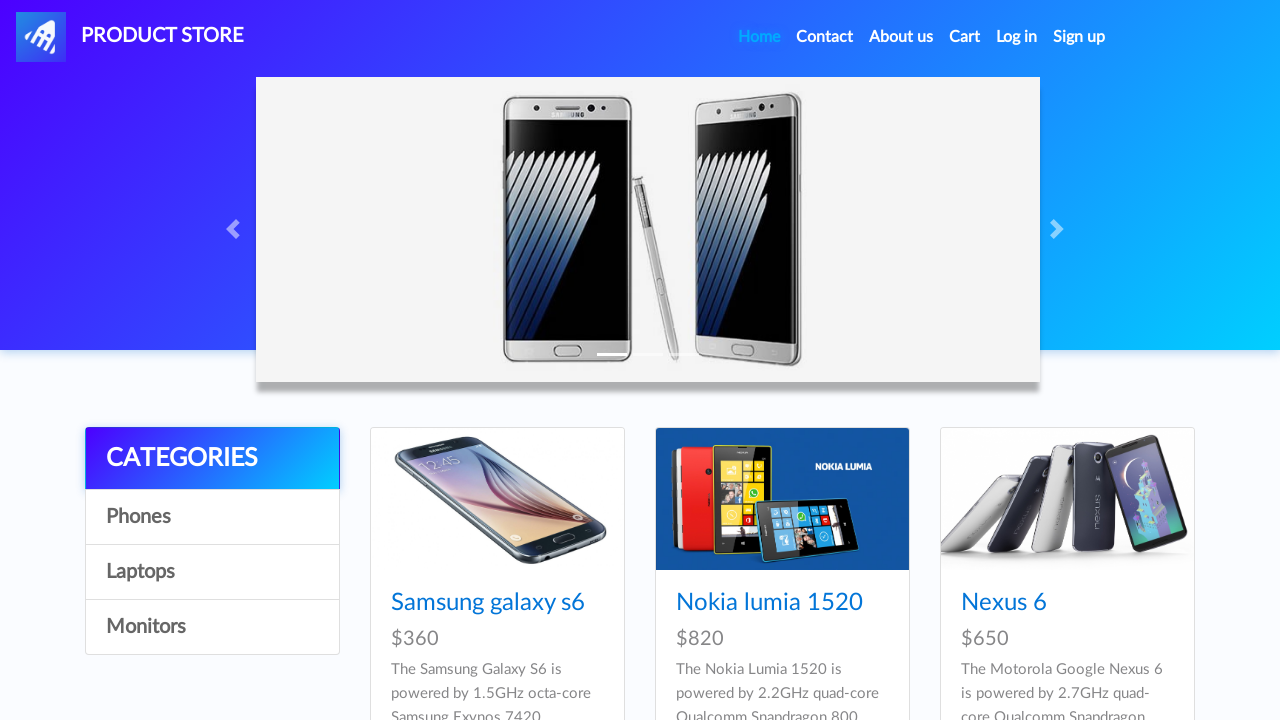

Retrieved href attribute: #
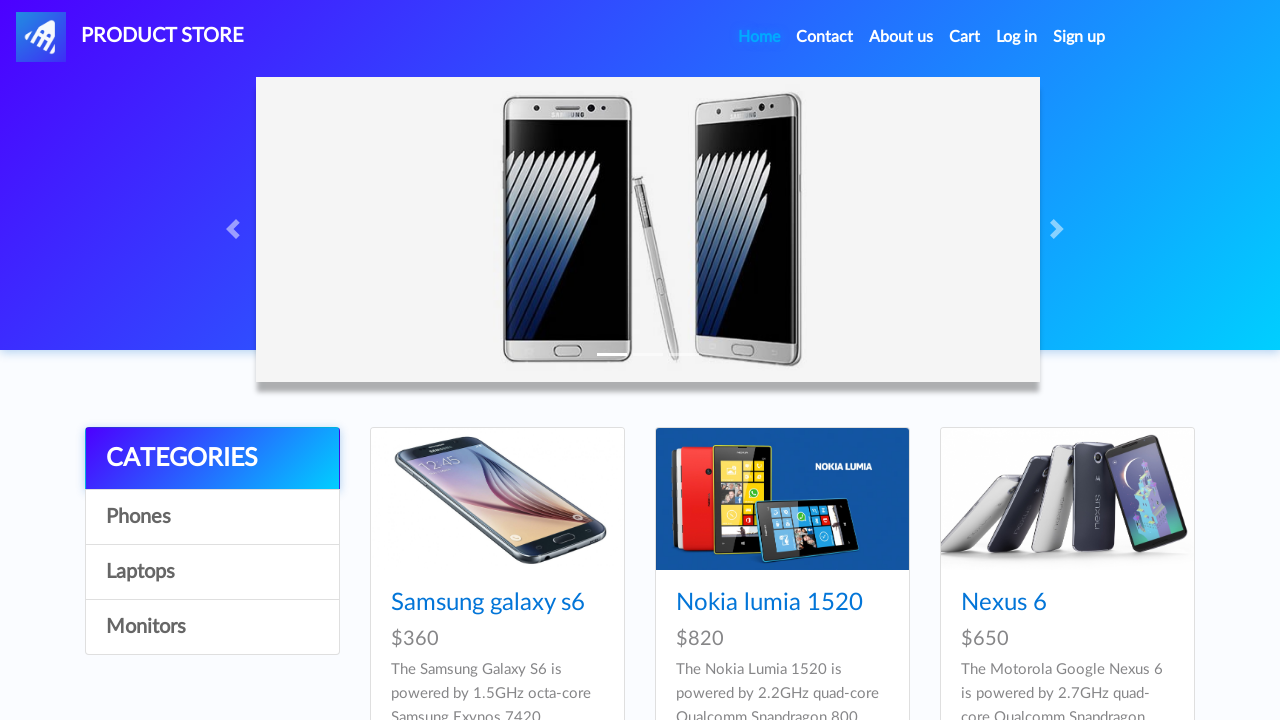

Selected link 5 for verification
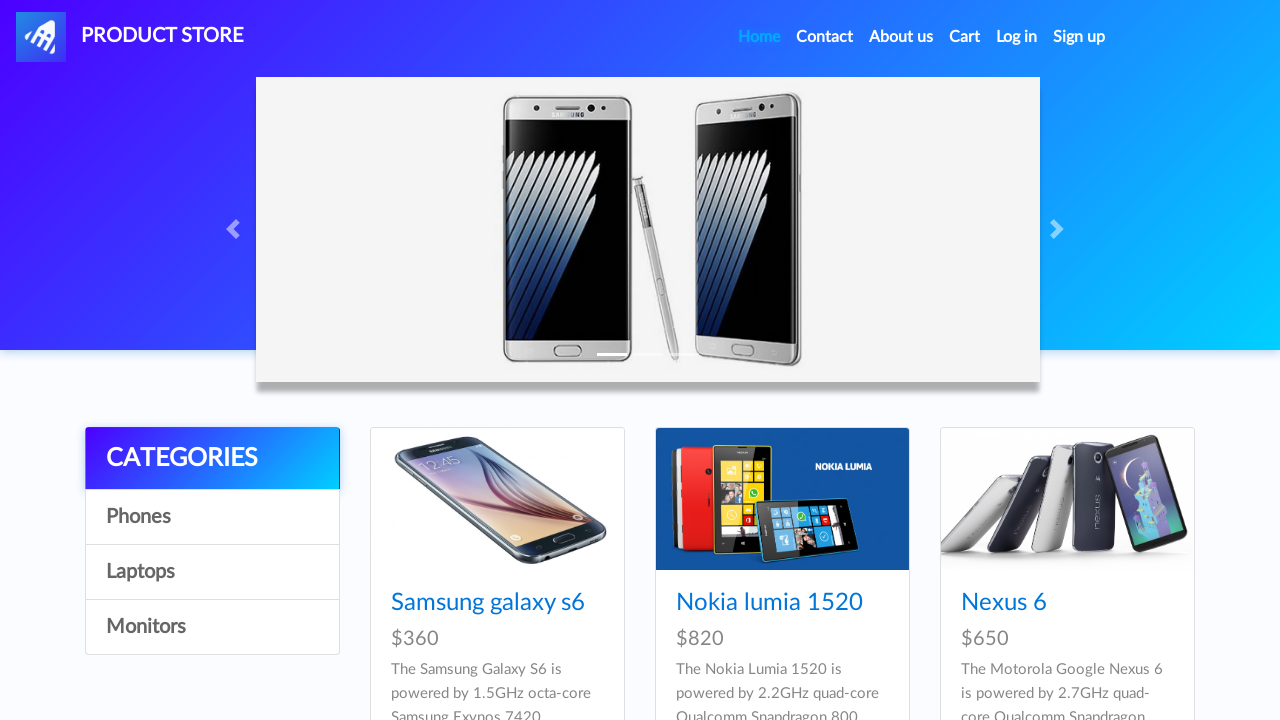

Confirmed link 5 is visible
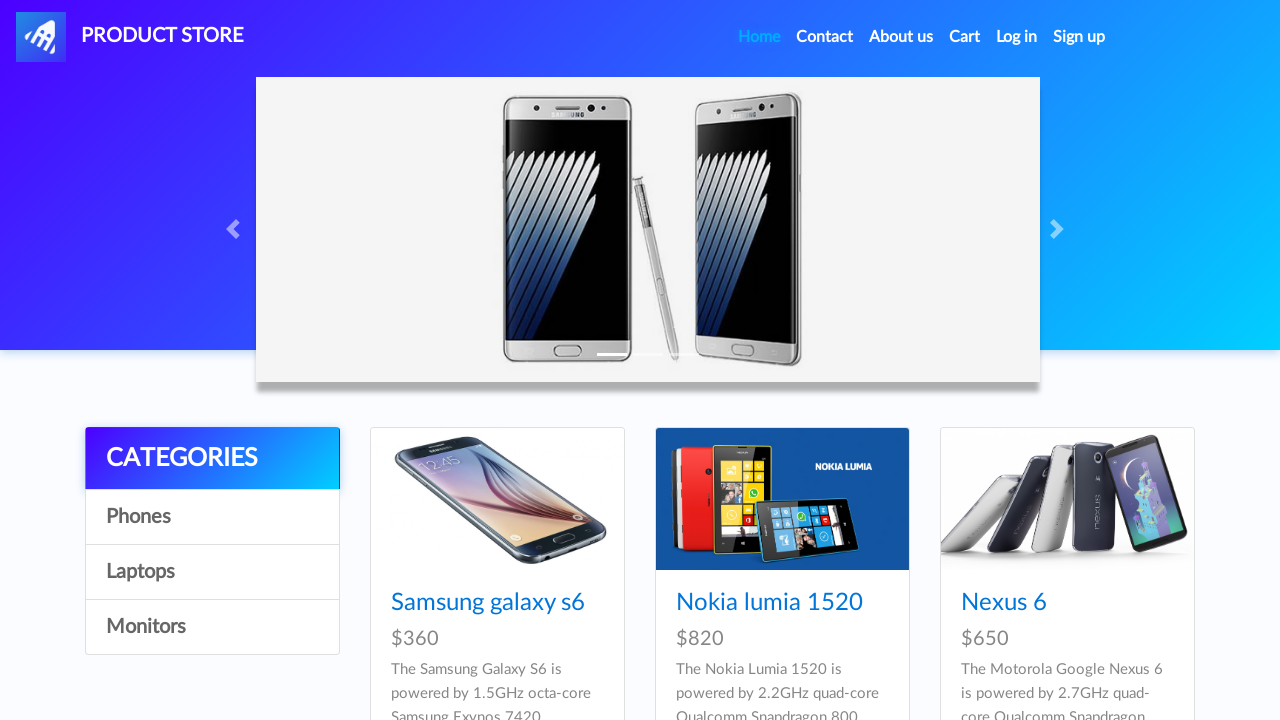

Retrieved href attribute: cart.html
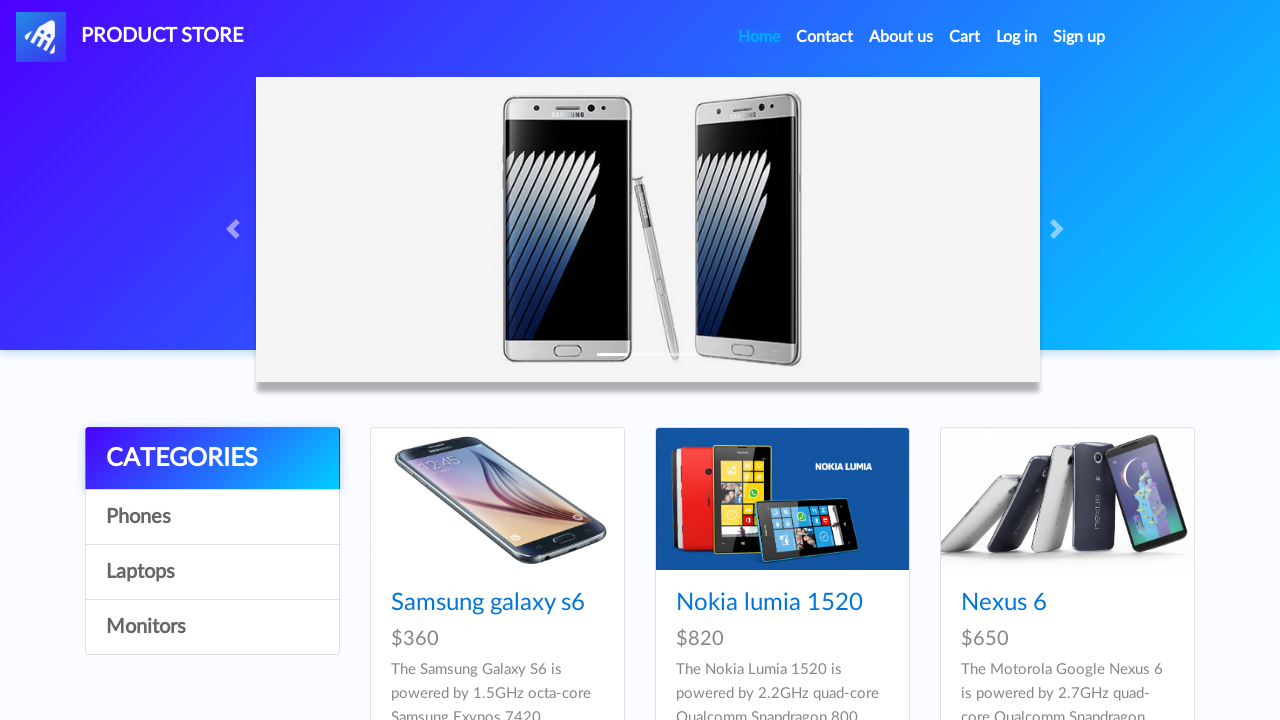

Clicked link 5 with href: cart.html at (965, 37) on a >> nth=4
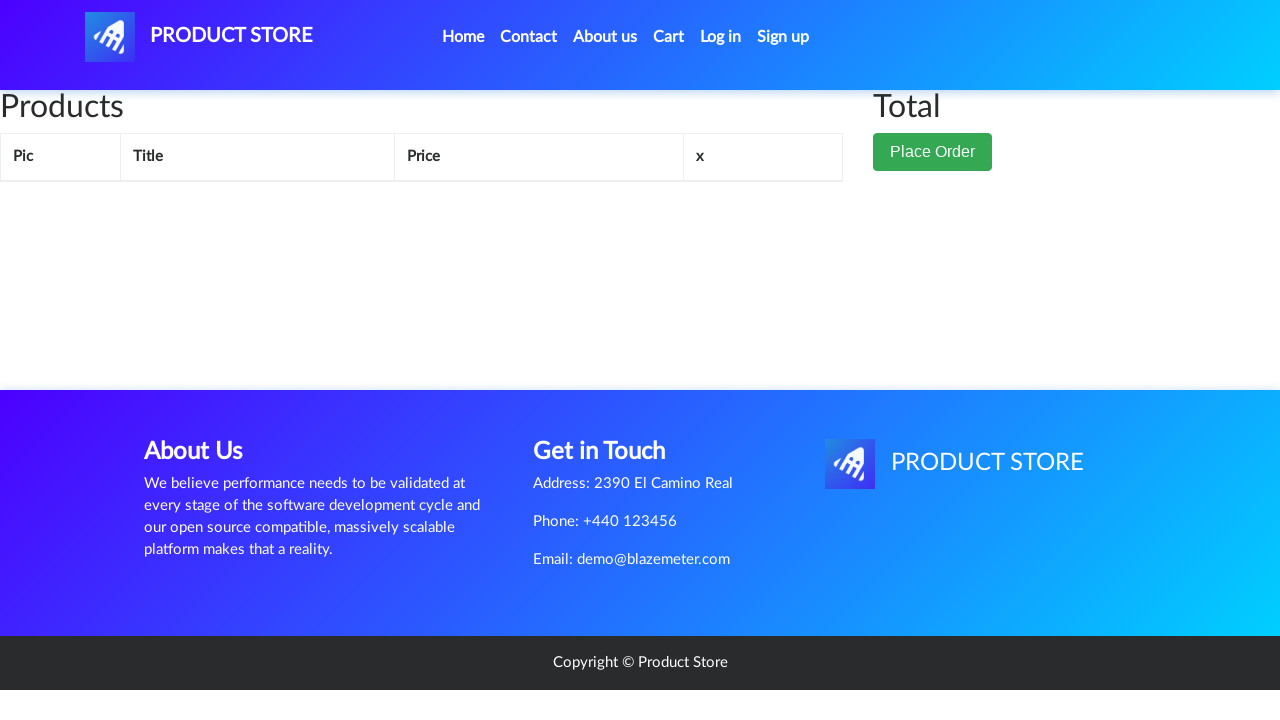

Waited for linked page to load (networkidle state)
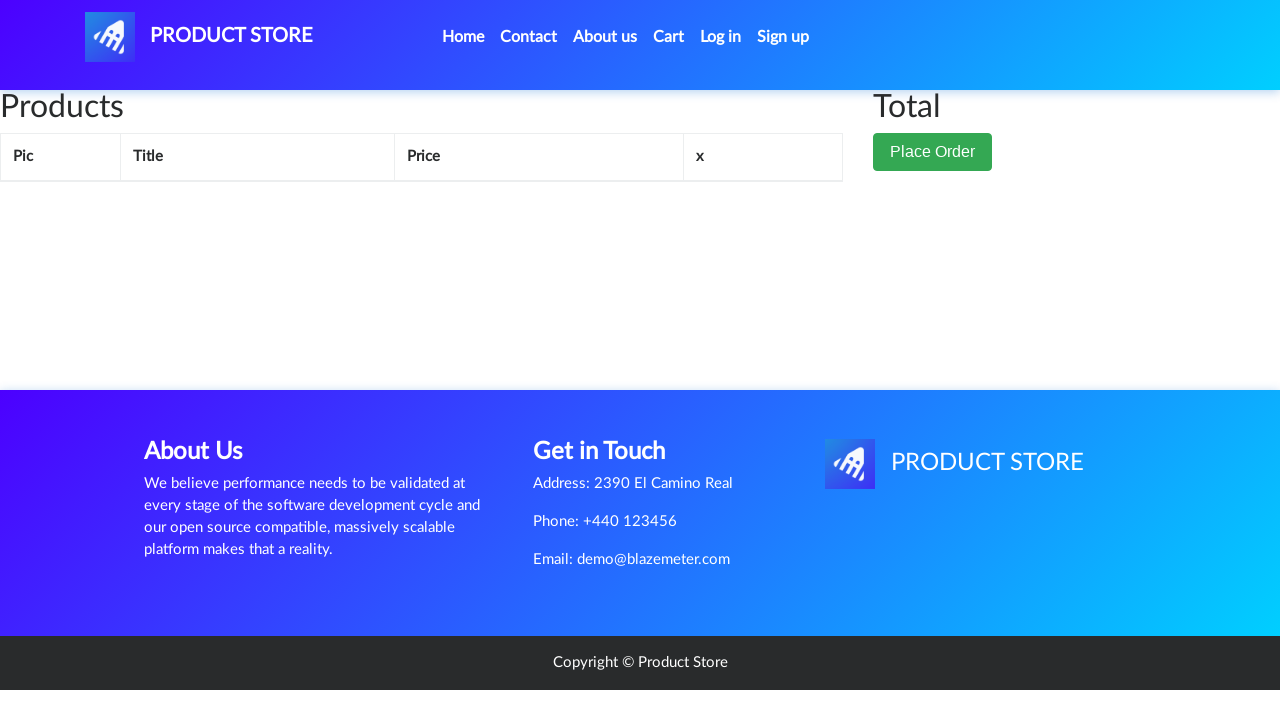

Navigated back to DemoBlaze homepage
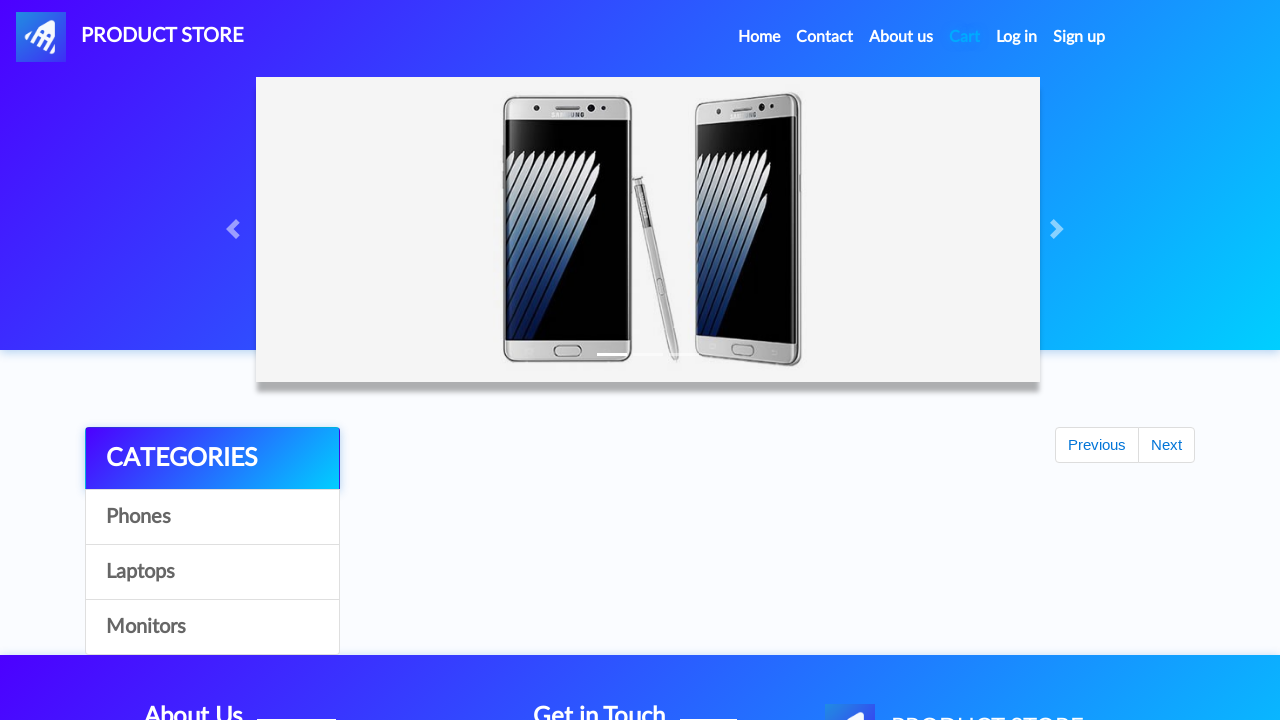

Waited for homepage to load (networkidle state)
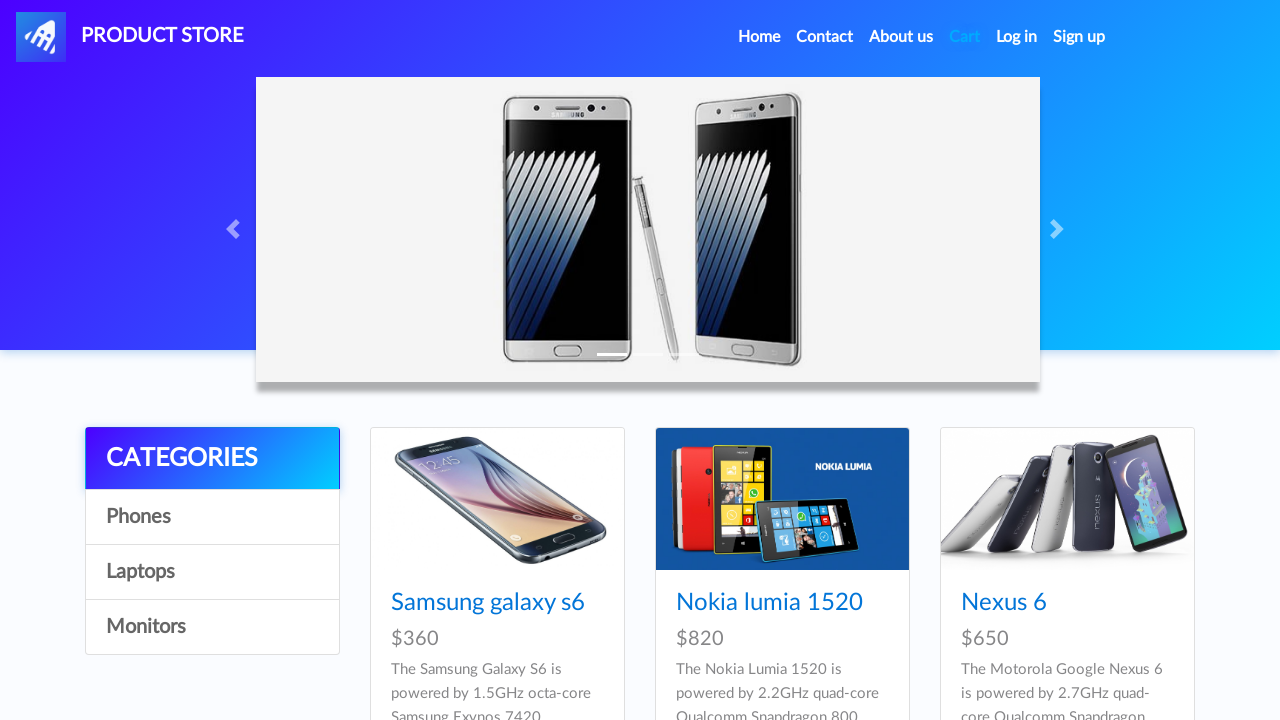

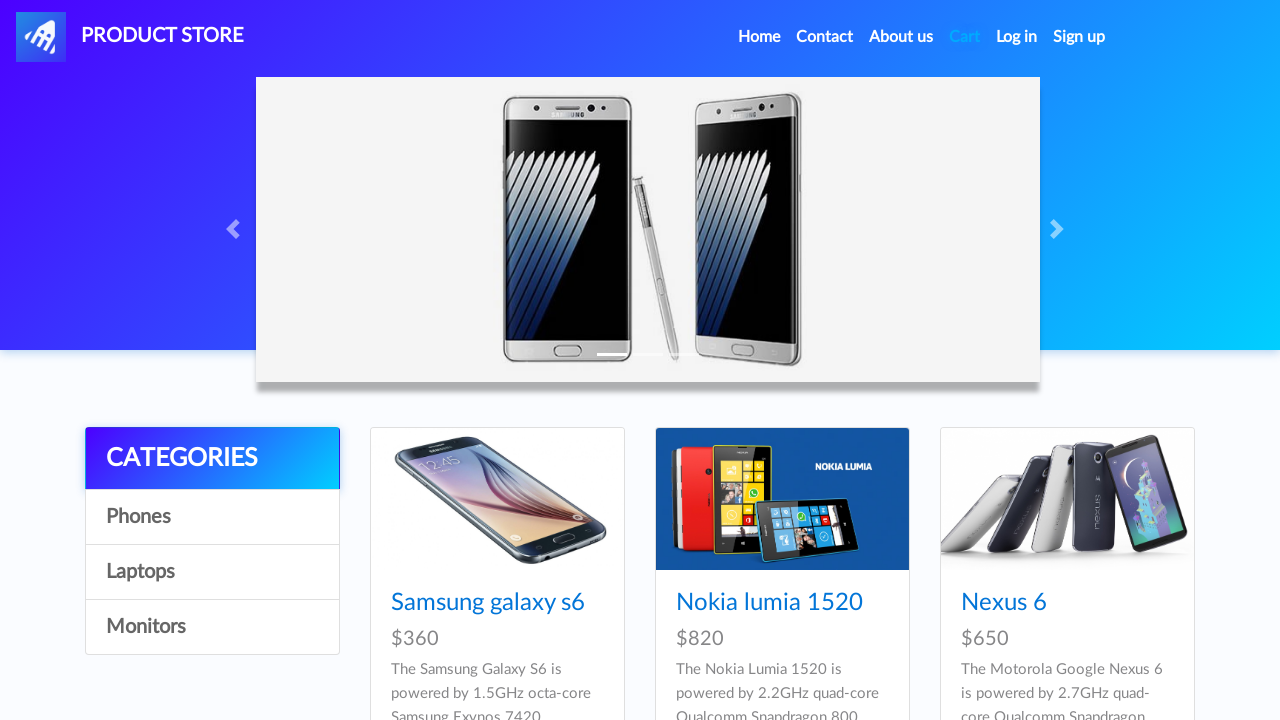